Verifies that the page title is "OrangeHRM" on the demo site

Starting URL: https://opensource-demo.orangehrmlive.com/

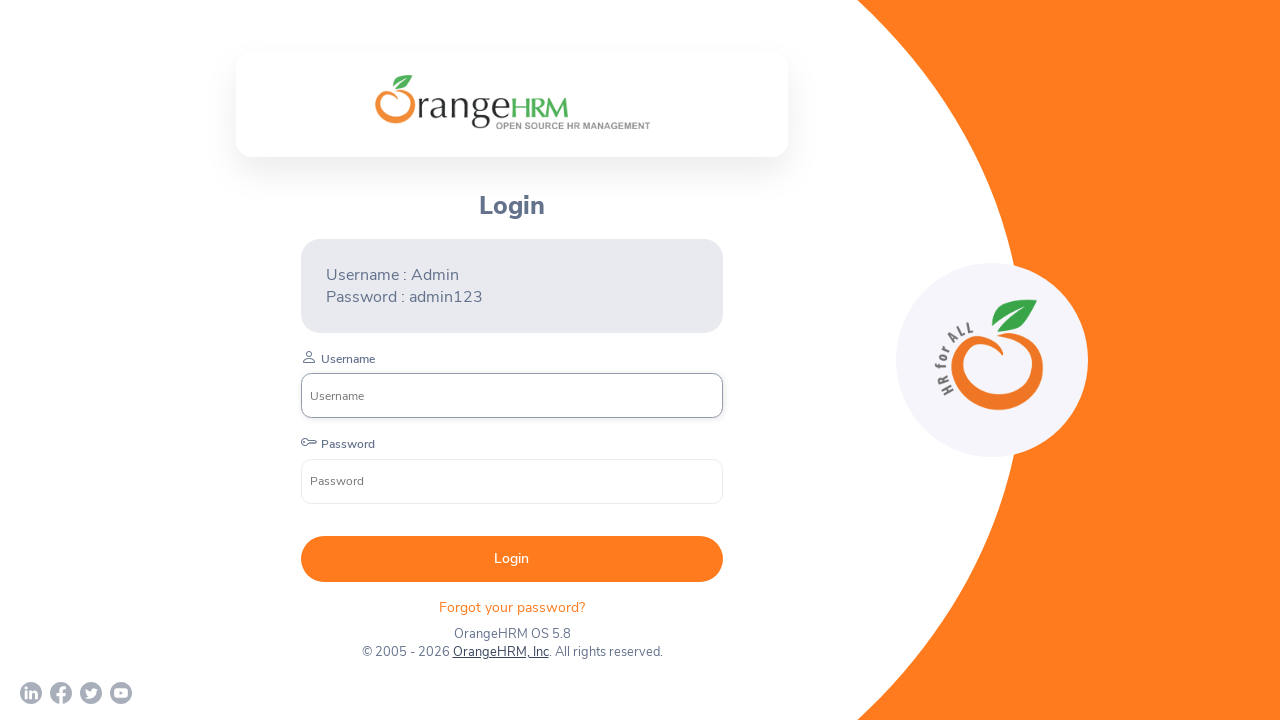

Navigated to OrangeHRM demo site
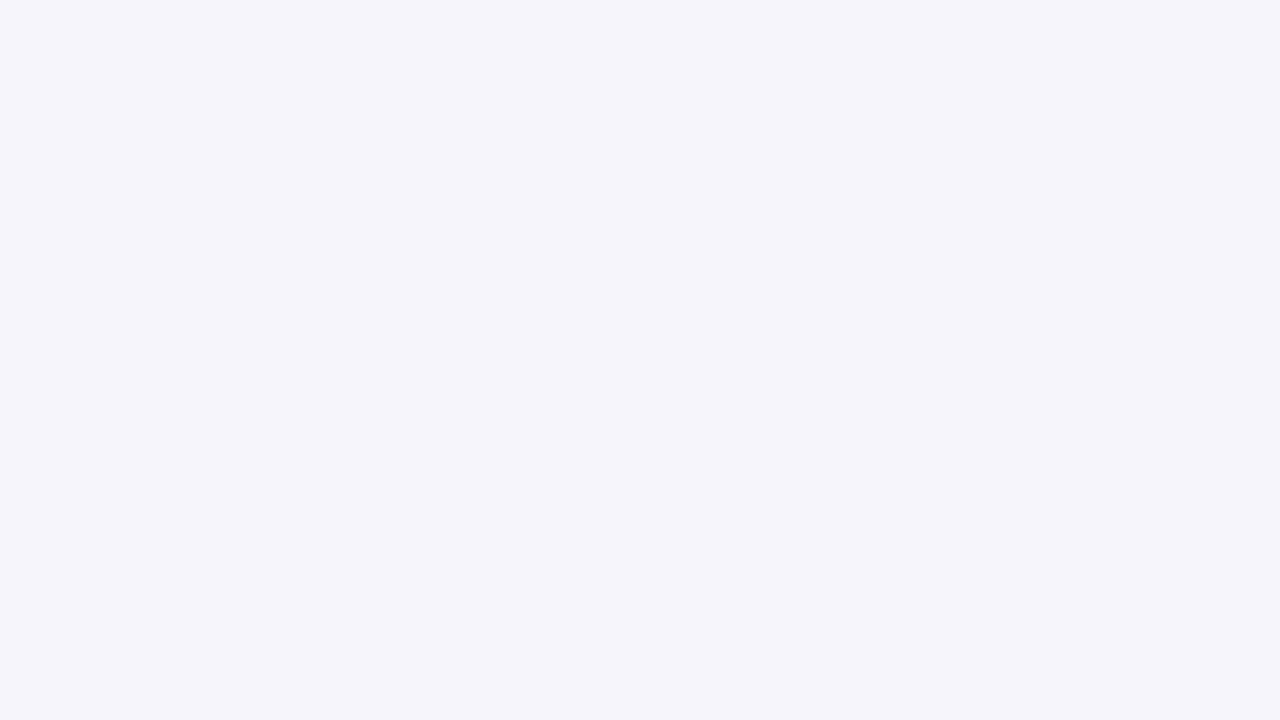

Verified page title is 'OrangeHRM'
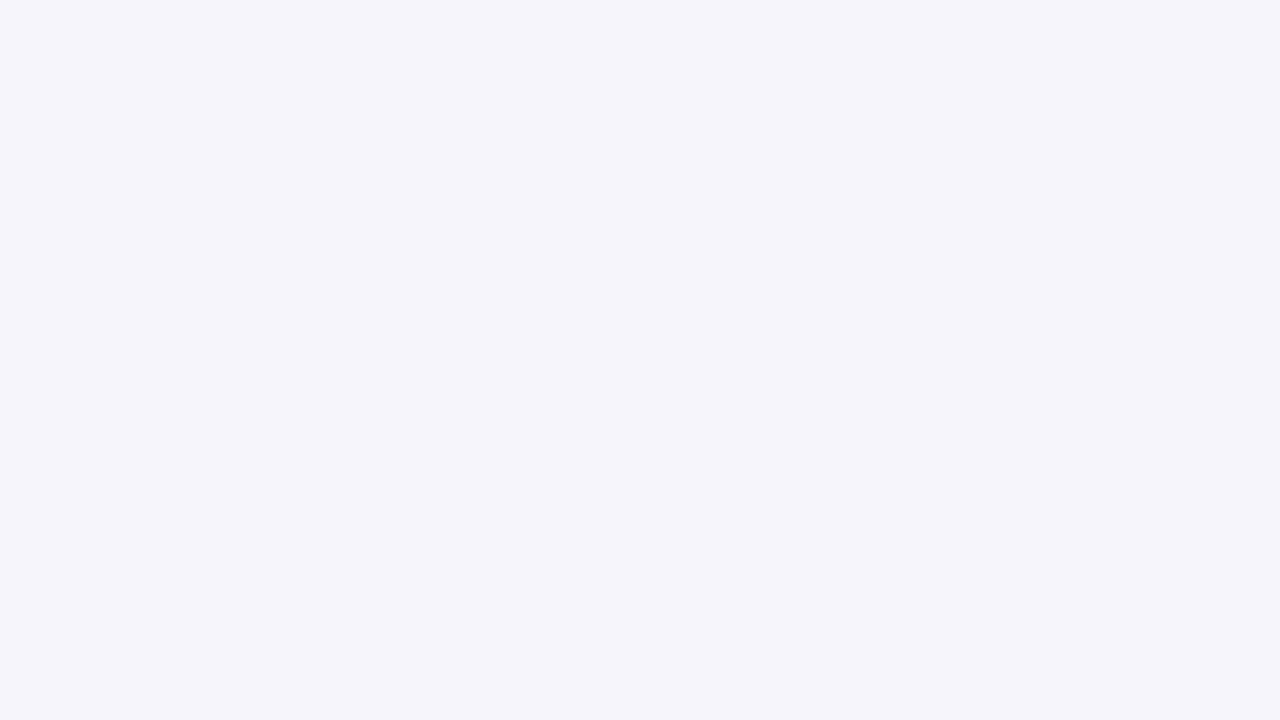

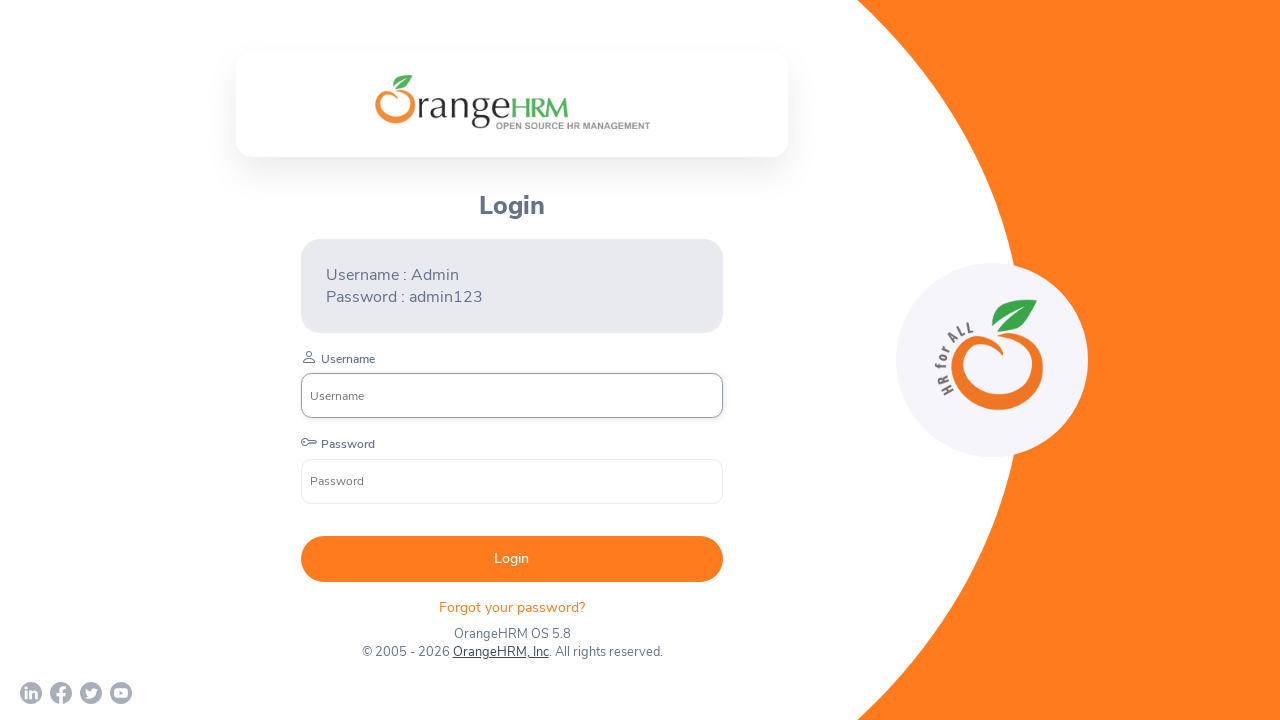